Tests the login form validation by clicking the login button without entering credentials and verifying the error message "Username is required" is displayed.

Starting URL: https://www.saucedemo.com/

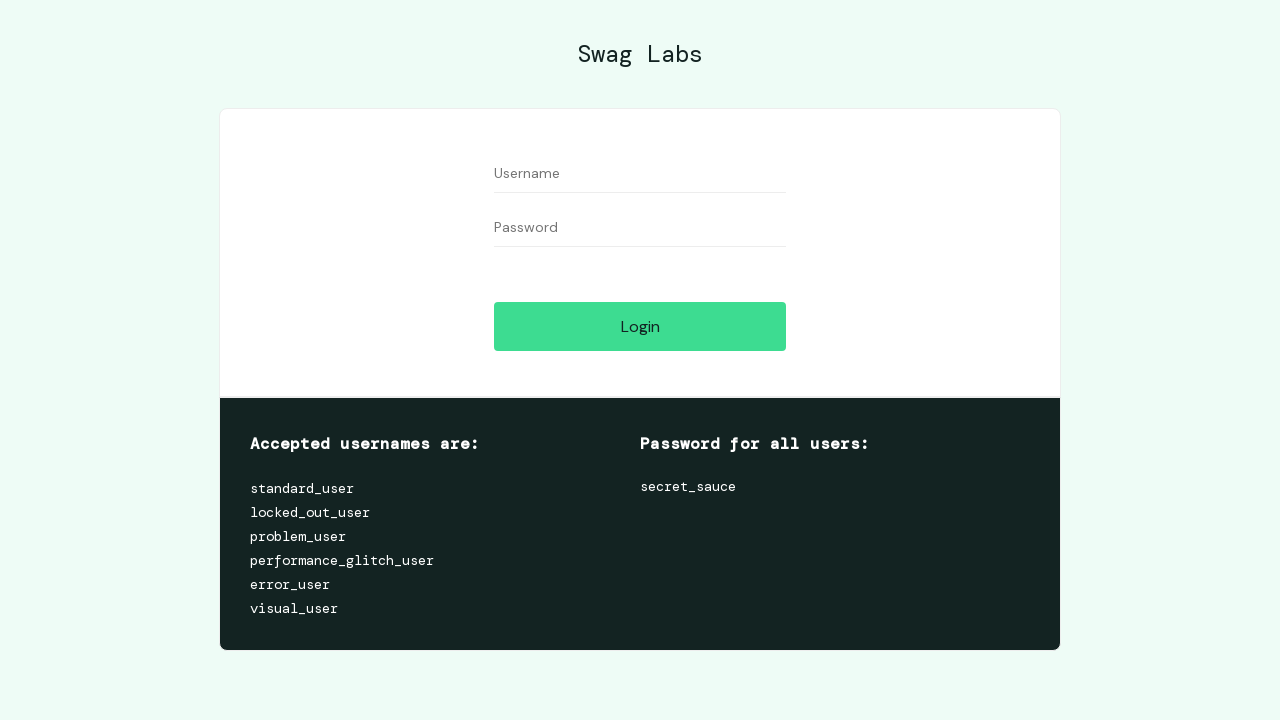

Login logo loaded and verified
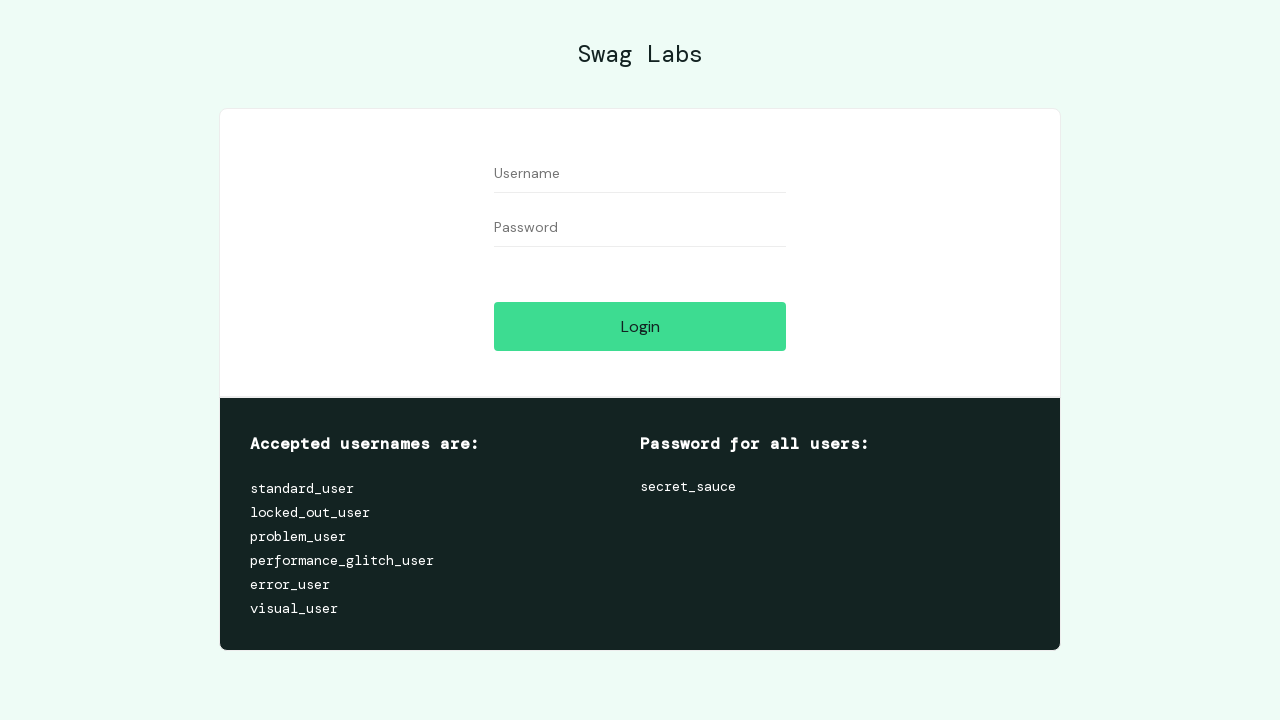

Clicked login button without entering credentials at (640, 326) on [data-test='login-button']
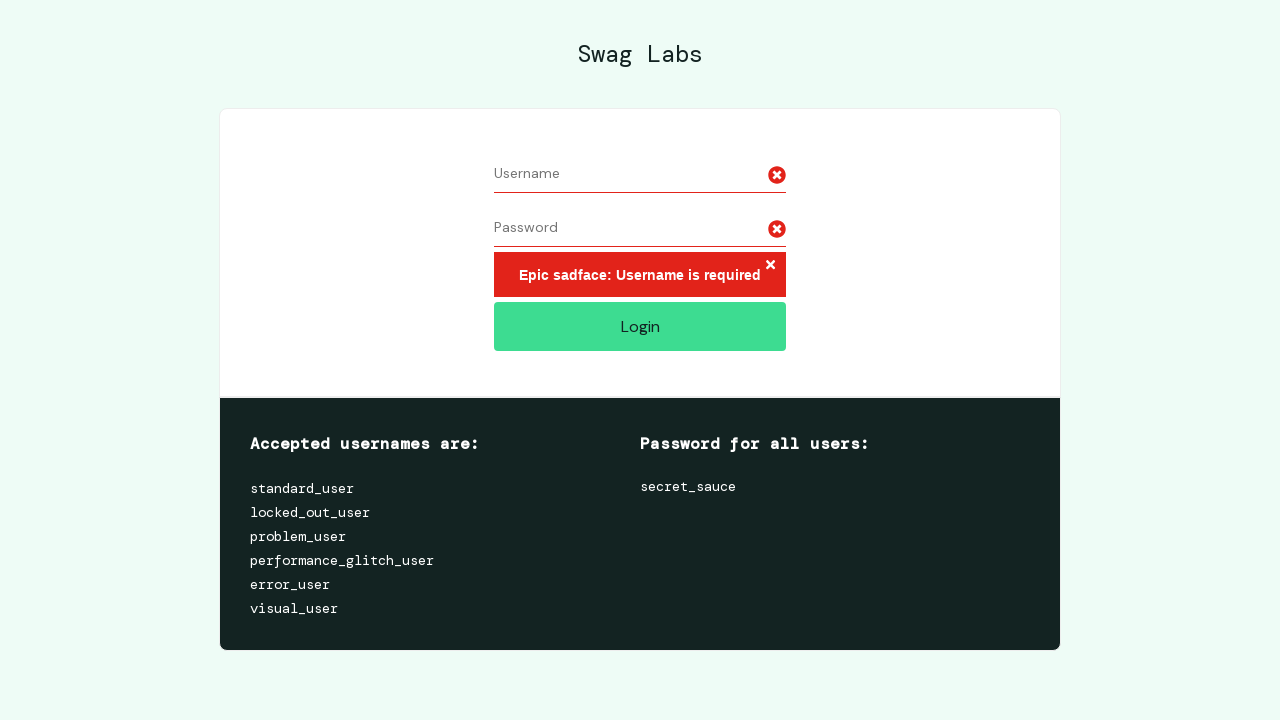

Located error message element
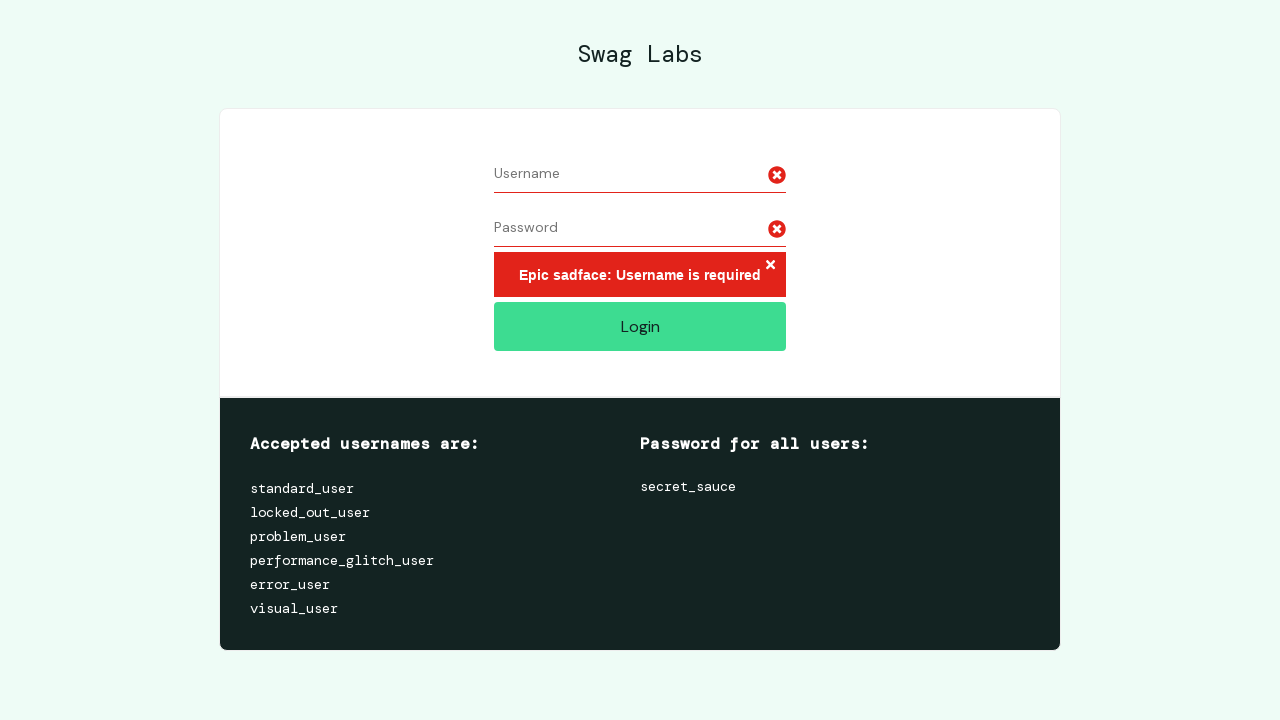

Error message element is now visible
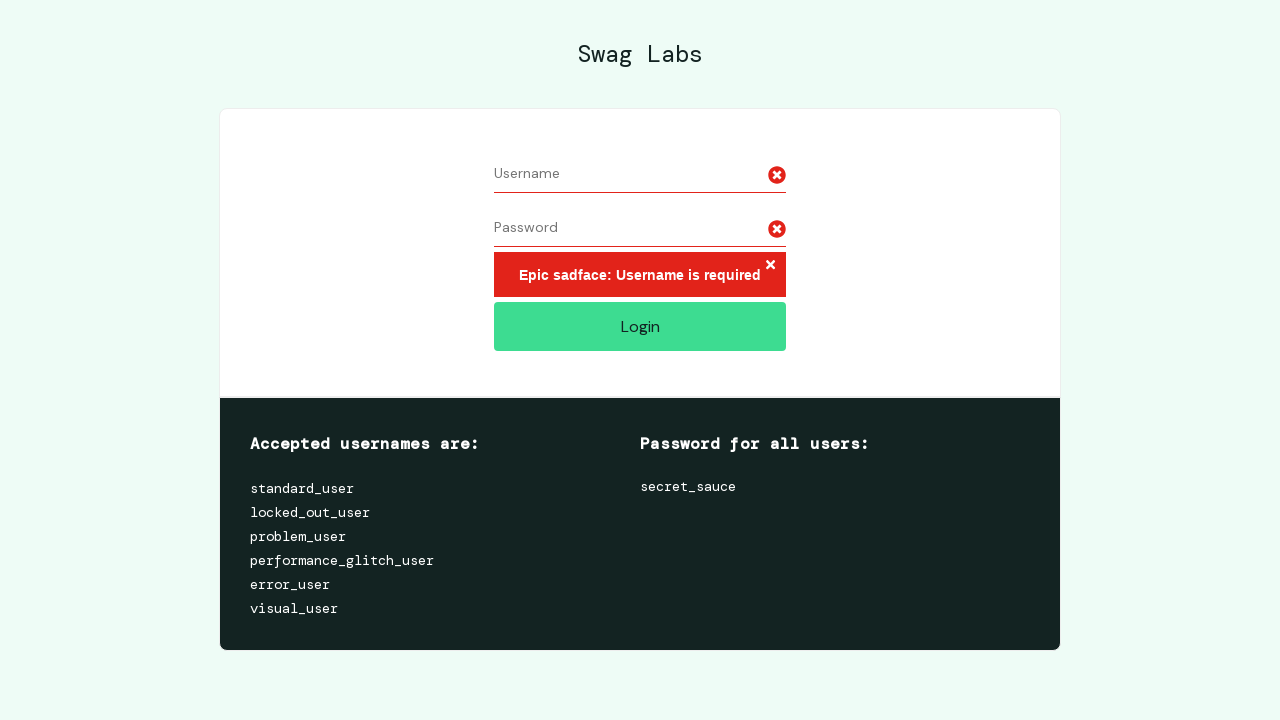

Verified error message displays 'Epic sadface: Username is required'
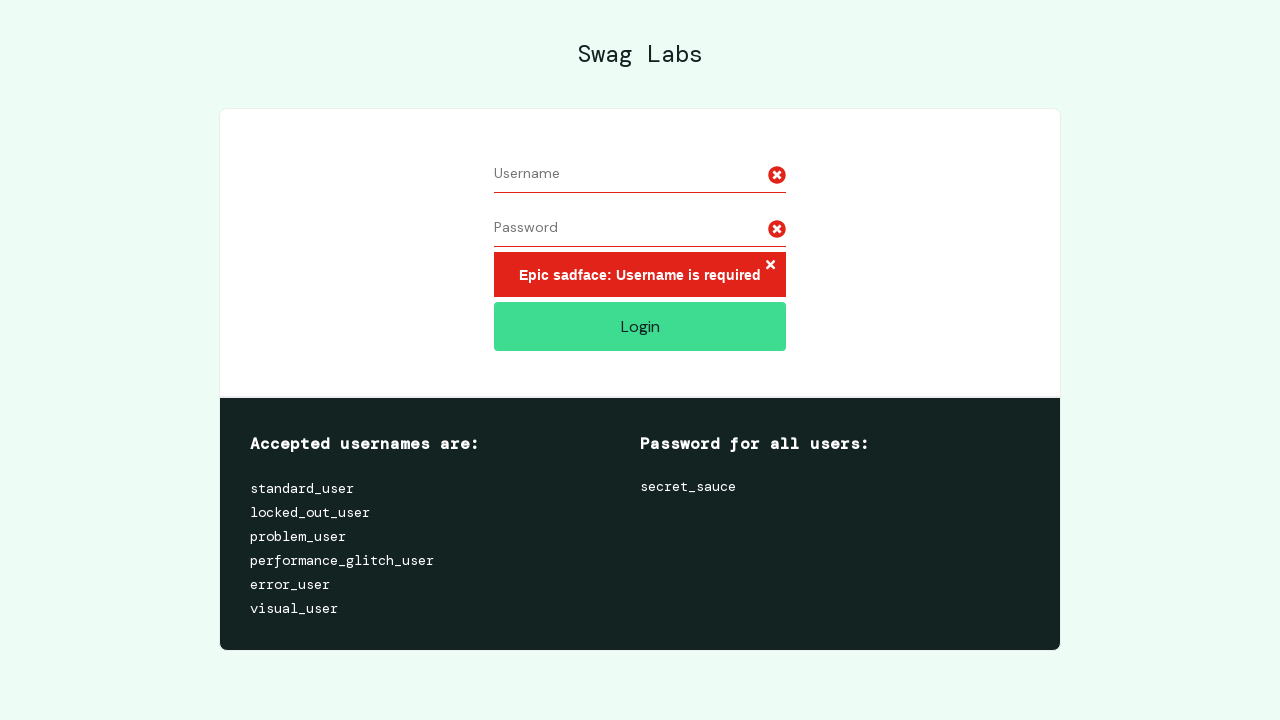

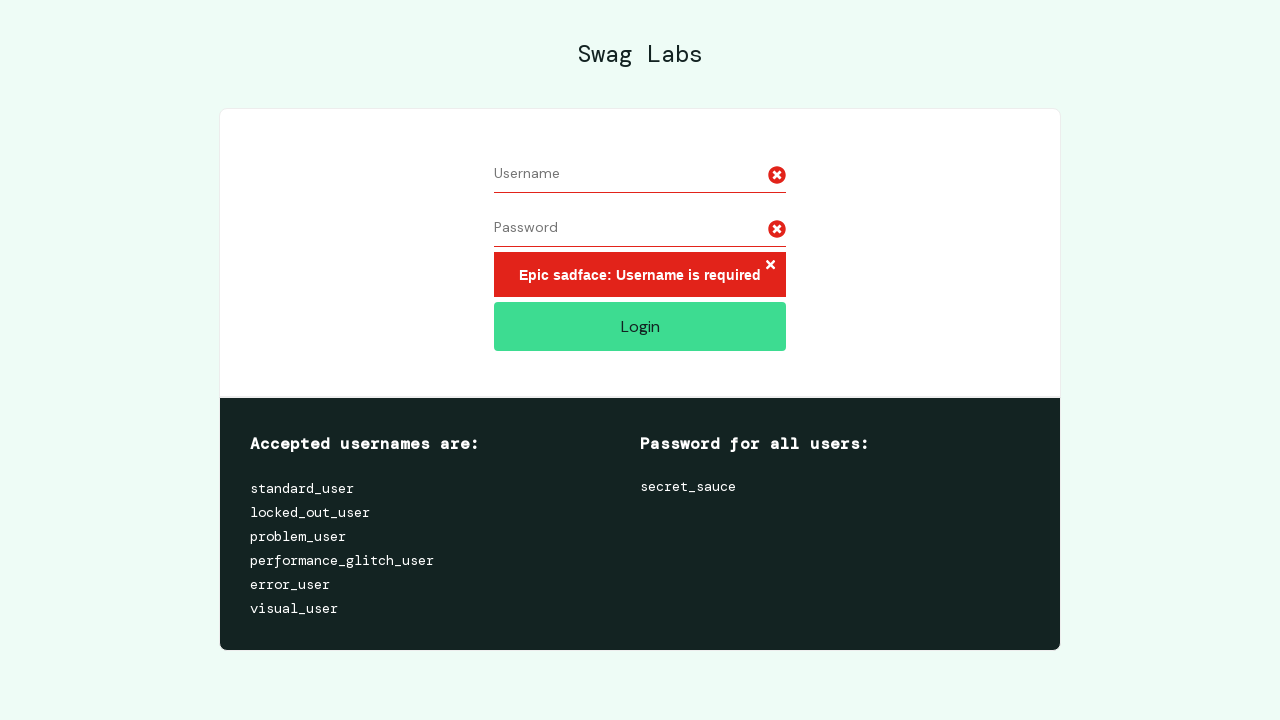